Tests auto-suggest dropdown functionality by typing partial text and selecting a matching option from the suggestions

Starting URL: https://rahulshettyacademy.com/dropdownsPractise/

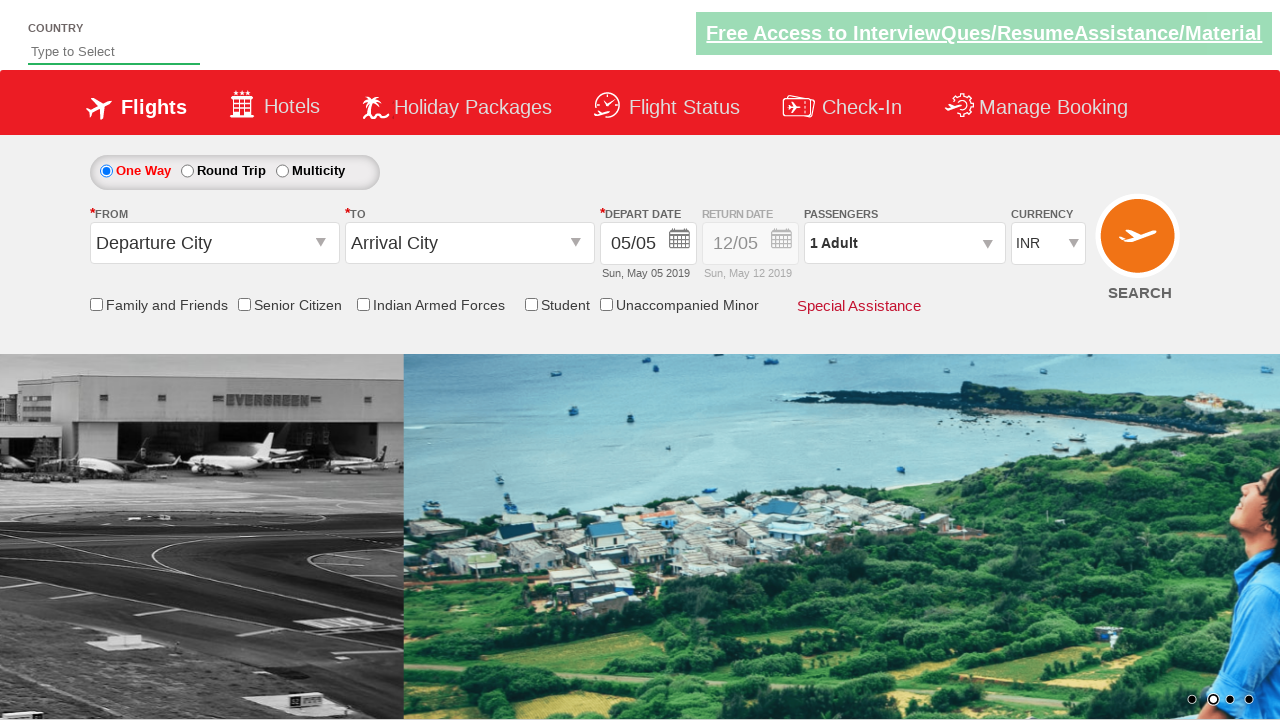

Typed 'ind' into auto-suggest field to trigger dropdown on #autosuggest
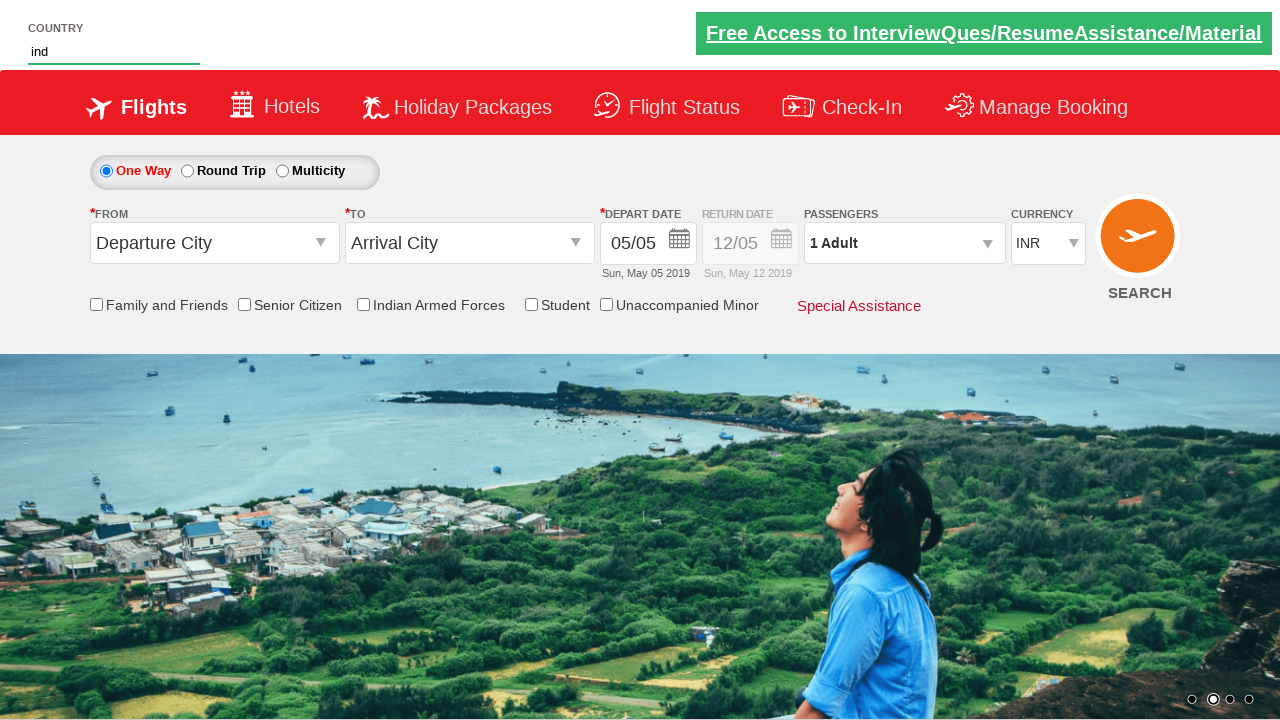

Auto-suggest dropdown suggestions appeared
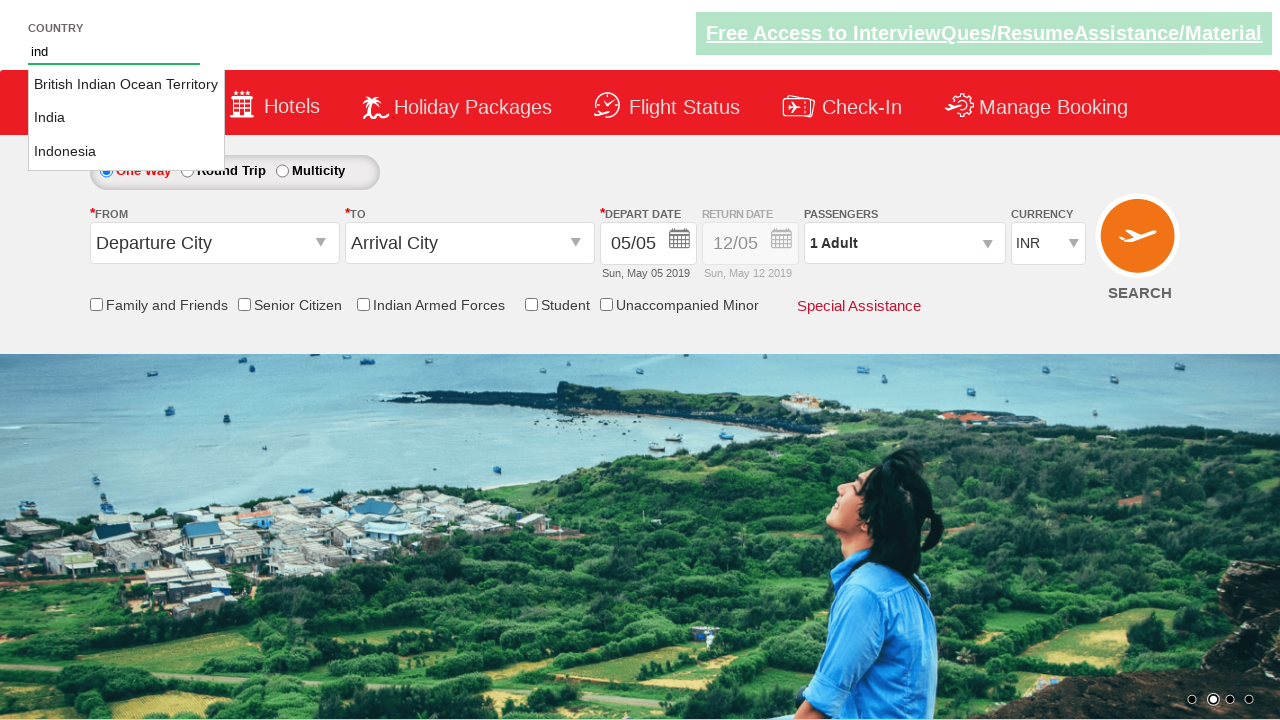

Retrieved all suggestion options from dropdown
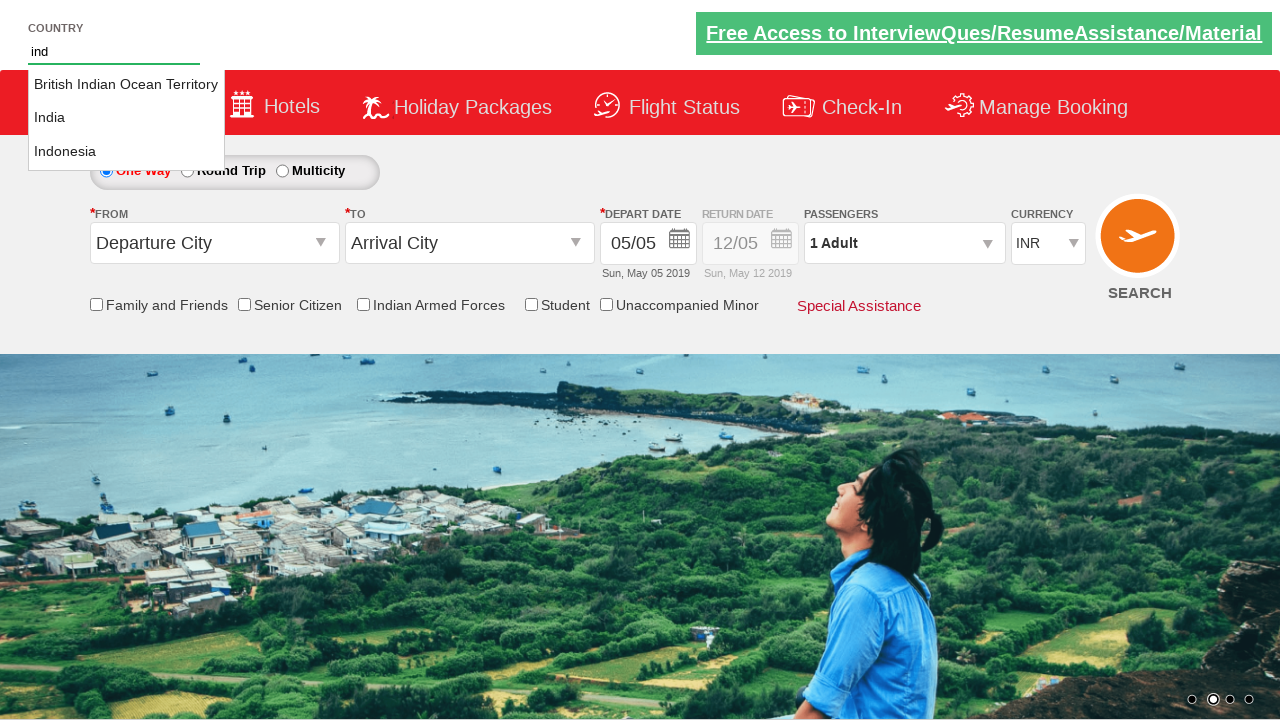

Clicked on 'India' option from auto-suggest dropdown at (126, 118) on li.ui-menu-item a >> nth=1
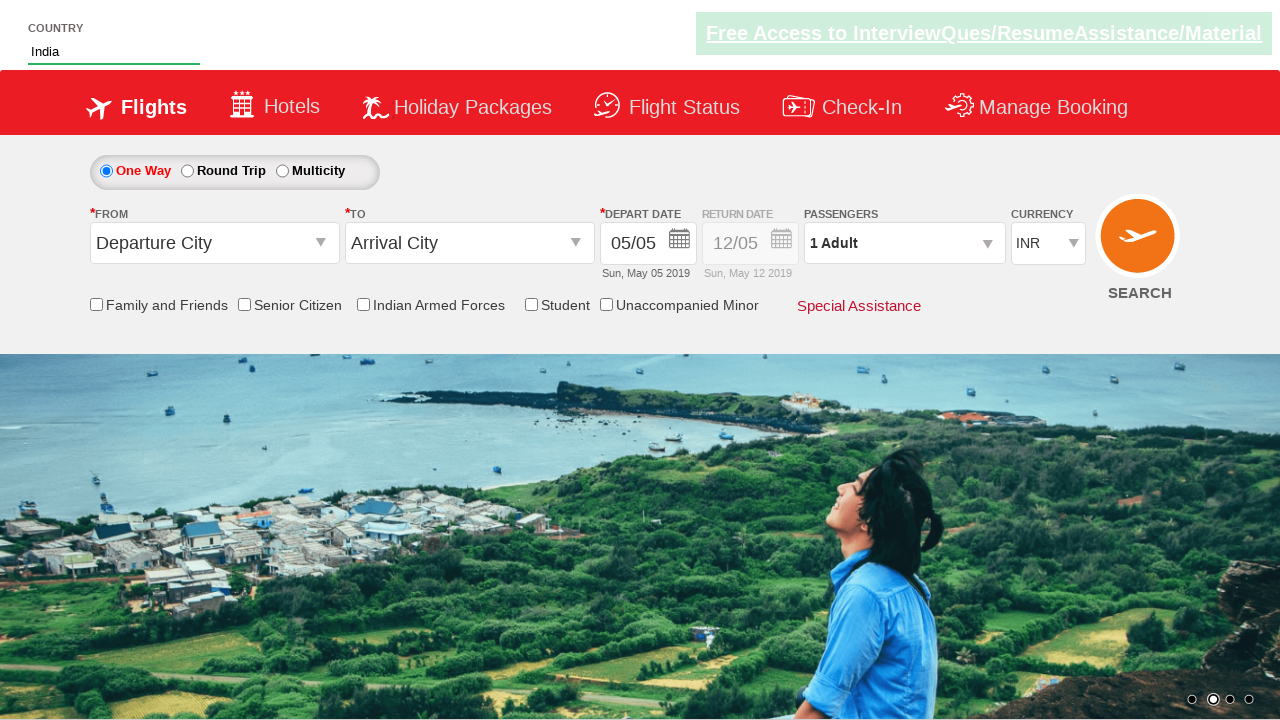

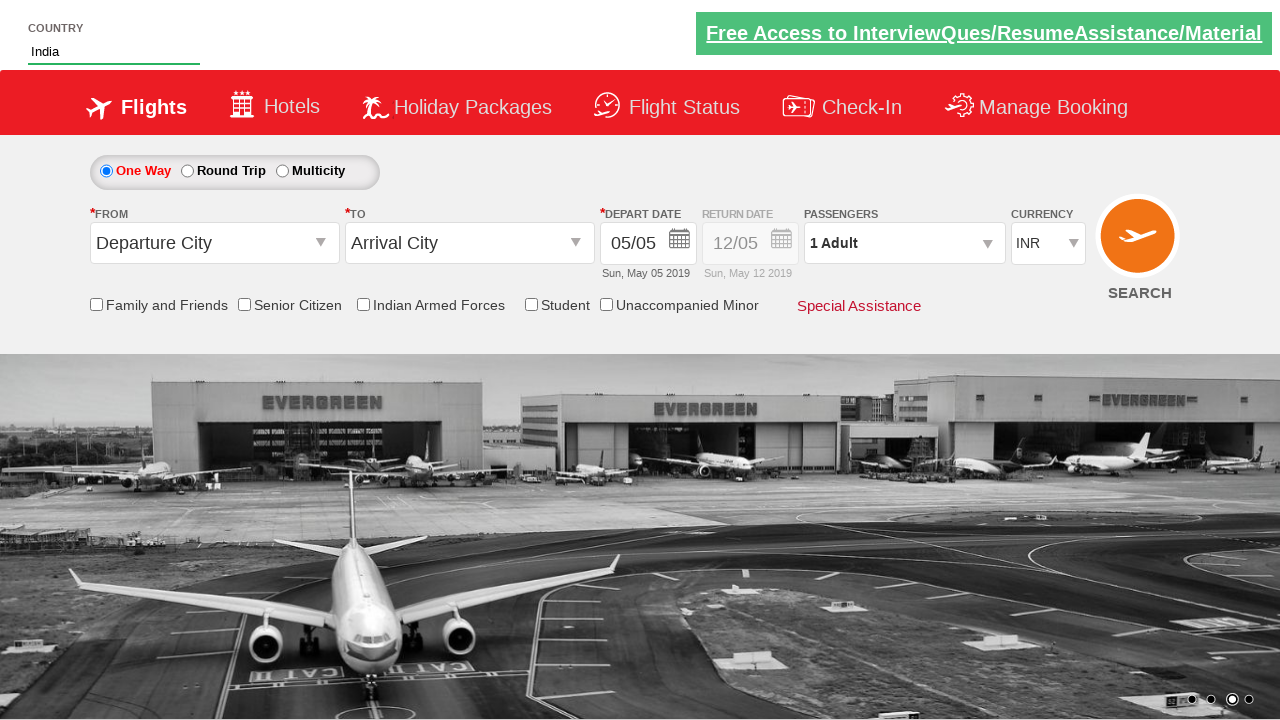